Solves a mathematical captcha by extracting a value from an element attribute, calculating a result, and submitting a form with checkbox selections

Starting URL: http://suninjuly.github.io/get_attribute.html

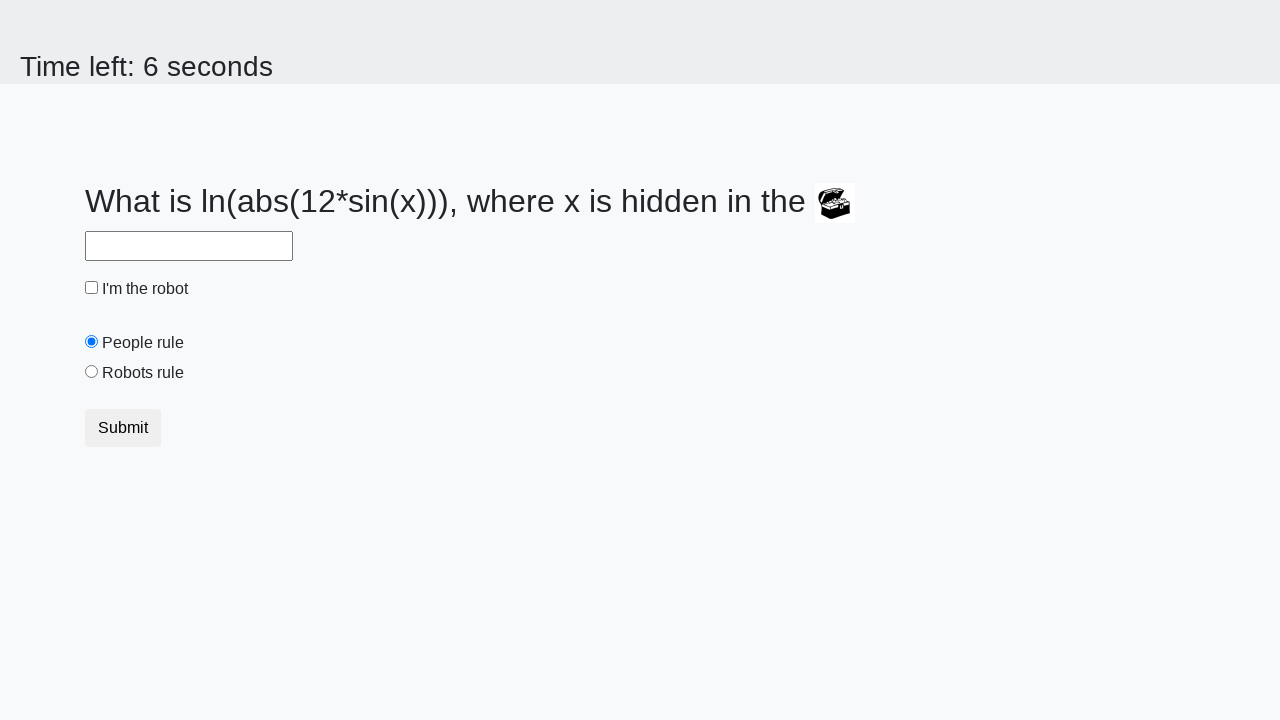

Located treasure element
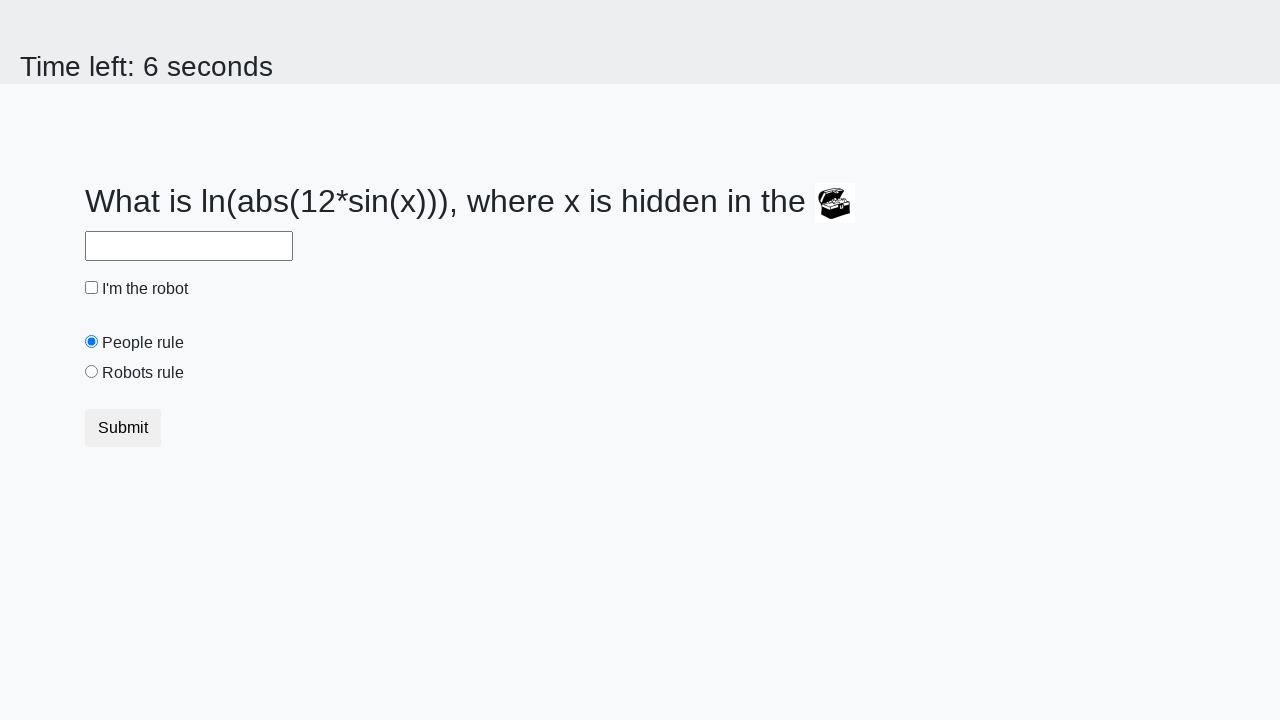

Extracted valuex attribute: 559
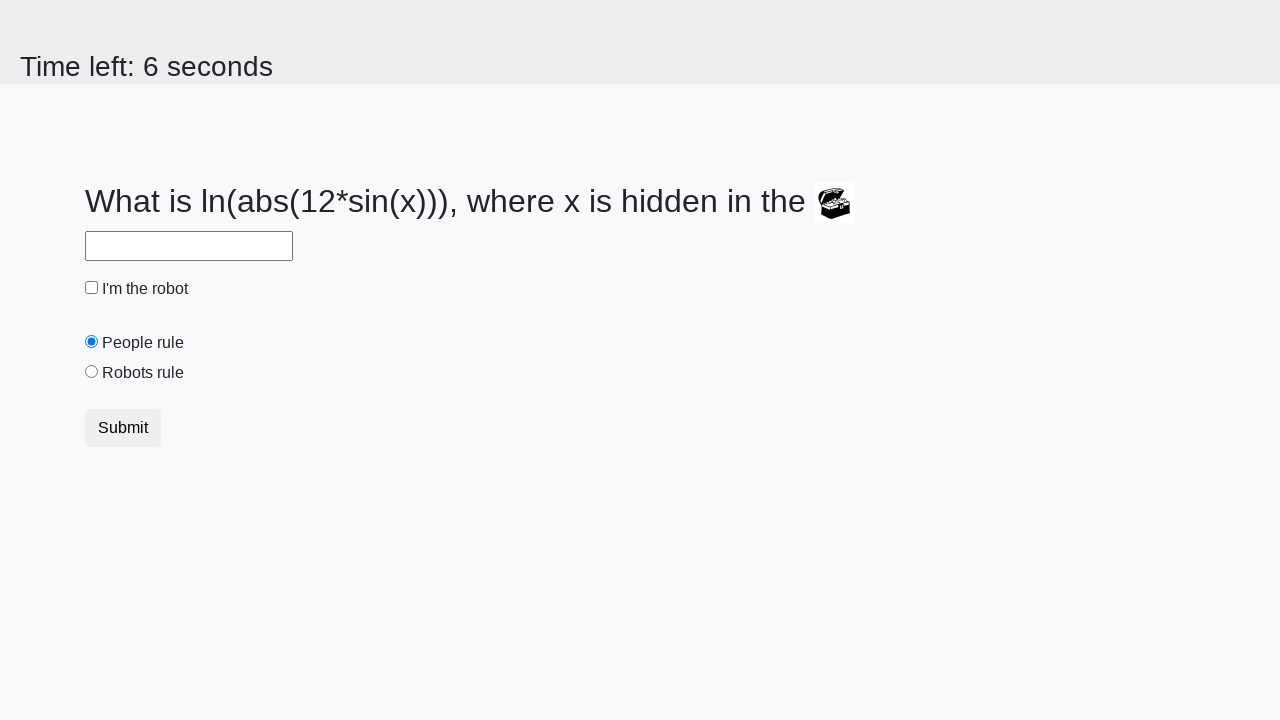

Calculated captcha answer: 0.8858686553764491
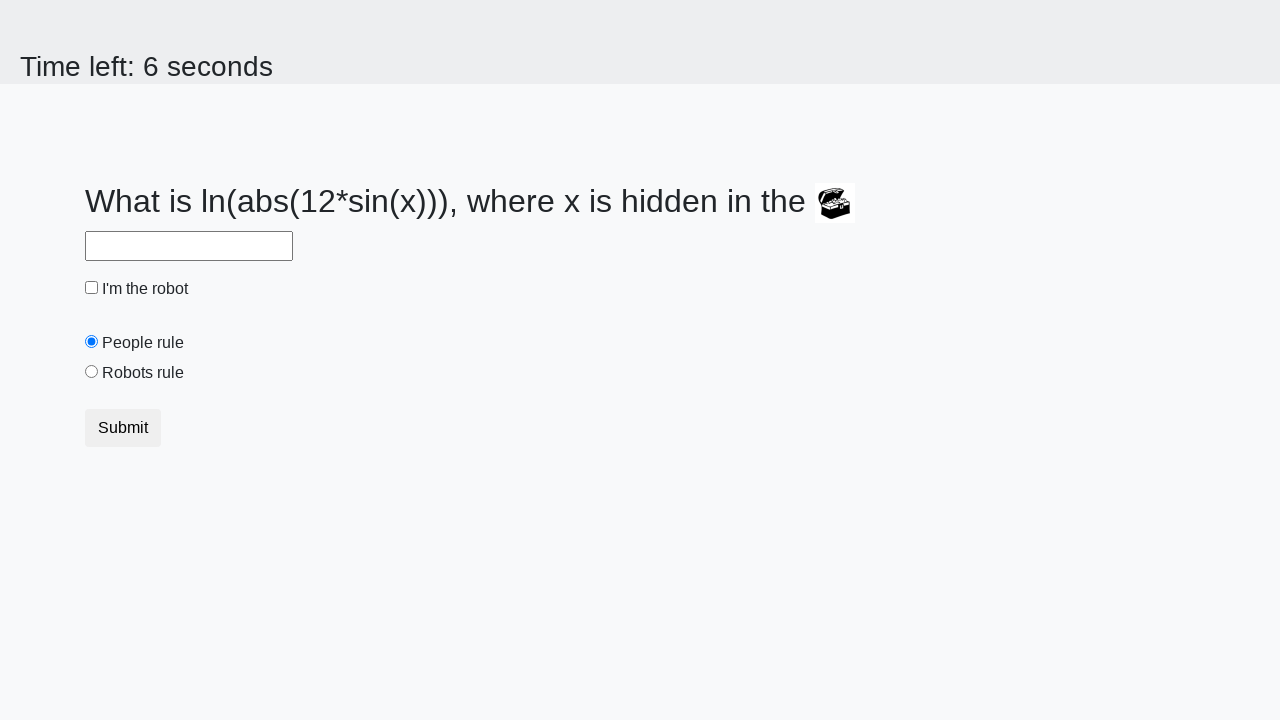

Filled answer field with calculated value on #answer
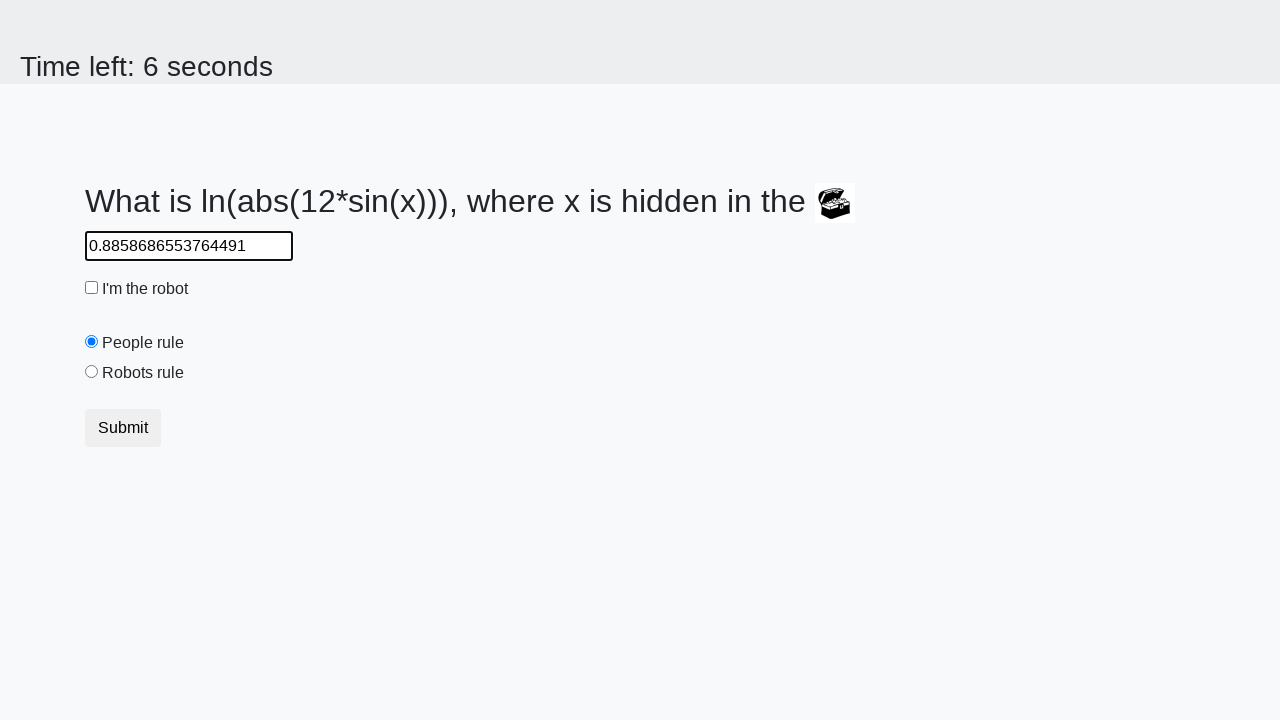

Clicked robot checkbox at (92, 288) on #robotCheckbox
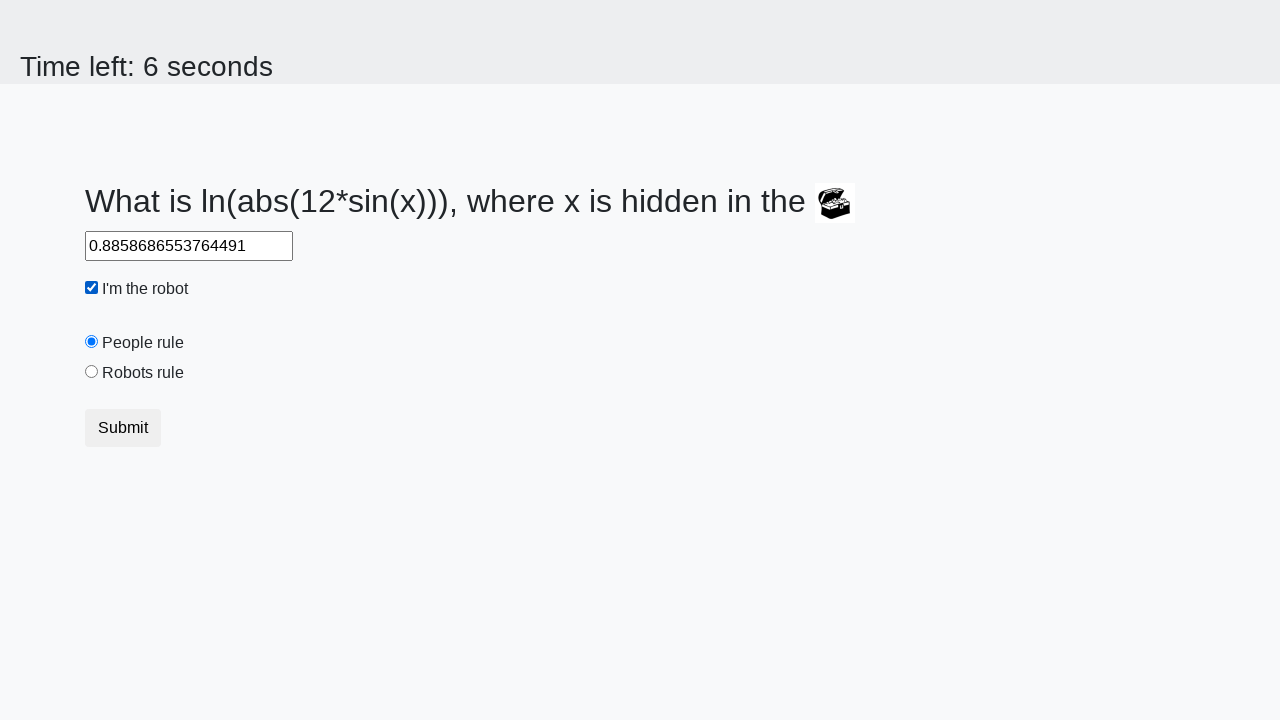

Selected robots rule radio button at (92, 372) on #robotsRule
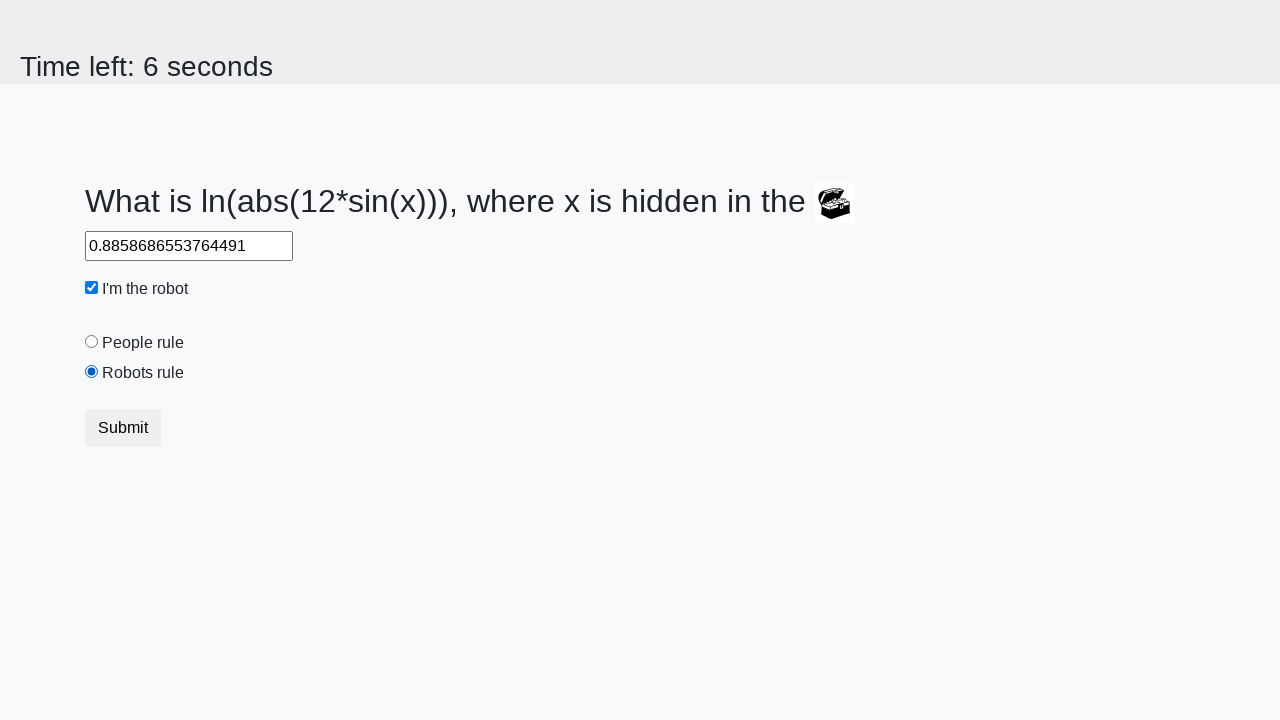

Clicked submit button to submit form at (123, 428) on button[type='submit']
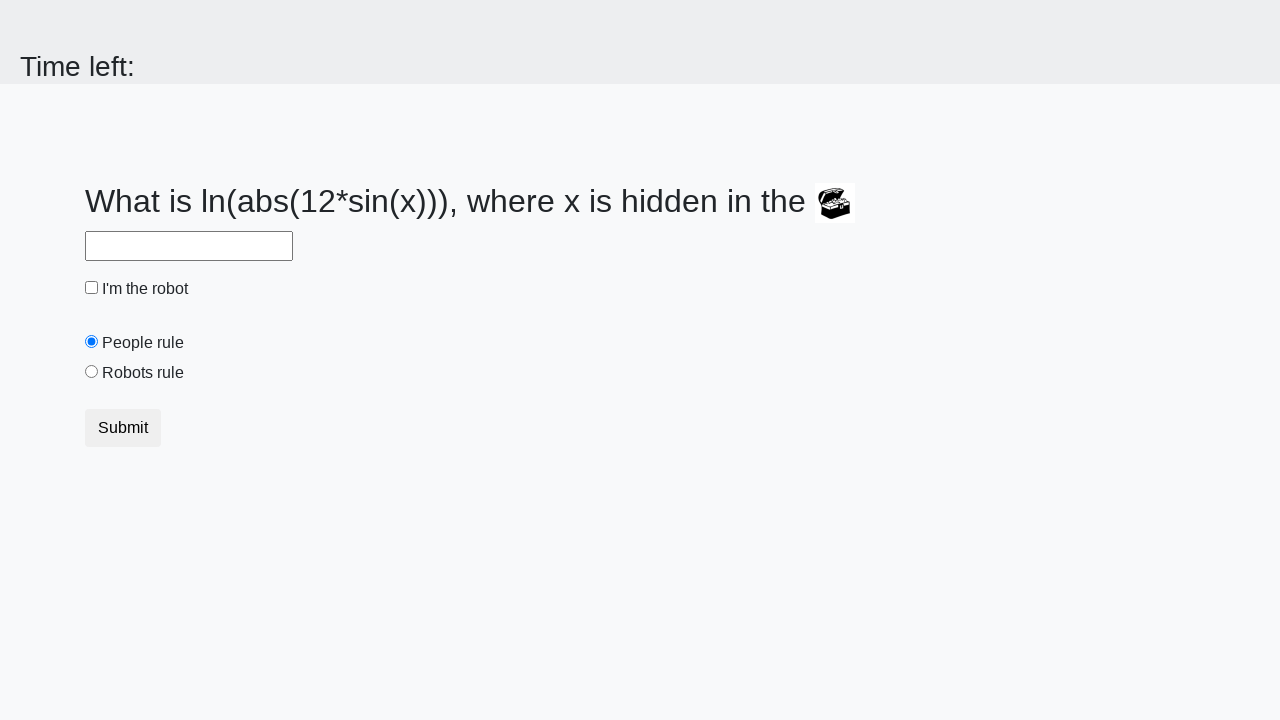

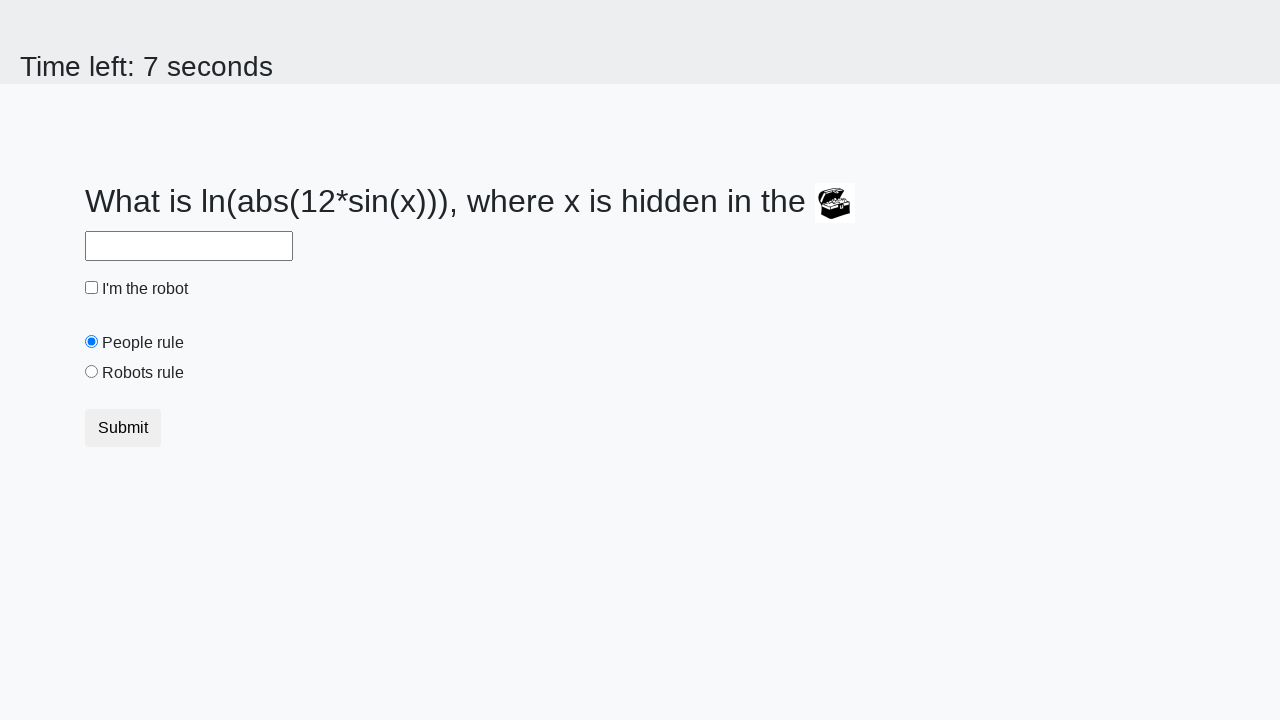